Navigates to the Applitools demo application and clicks the login button to proceed to the app page

Starting URL: https://demo.applitools.com

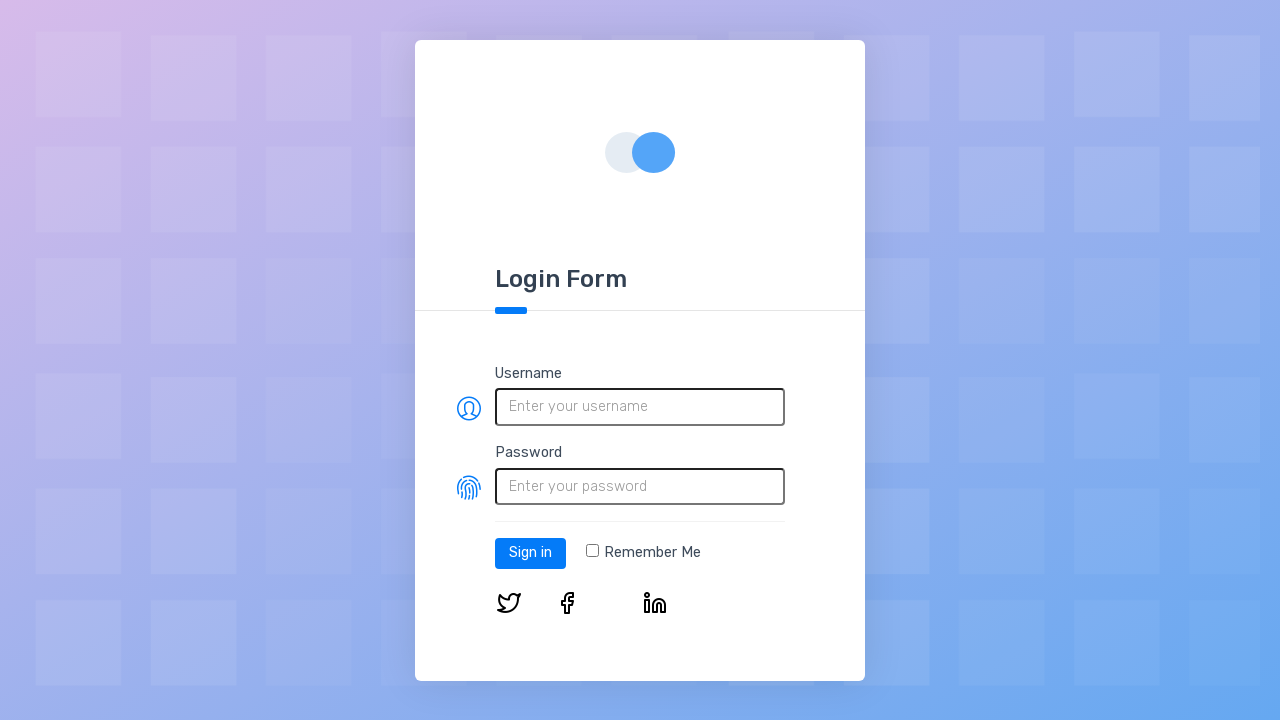

Login button selector loaded on Applitools demo page
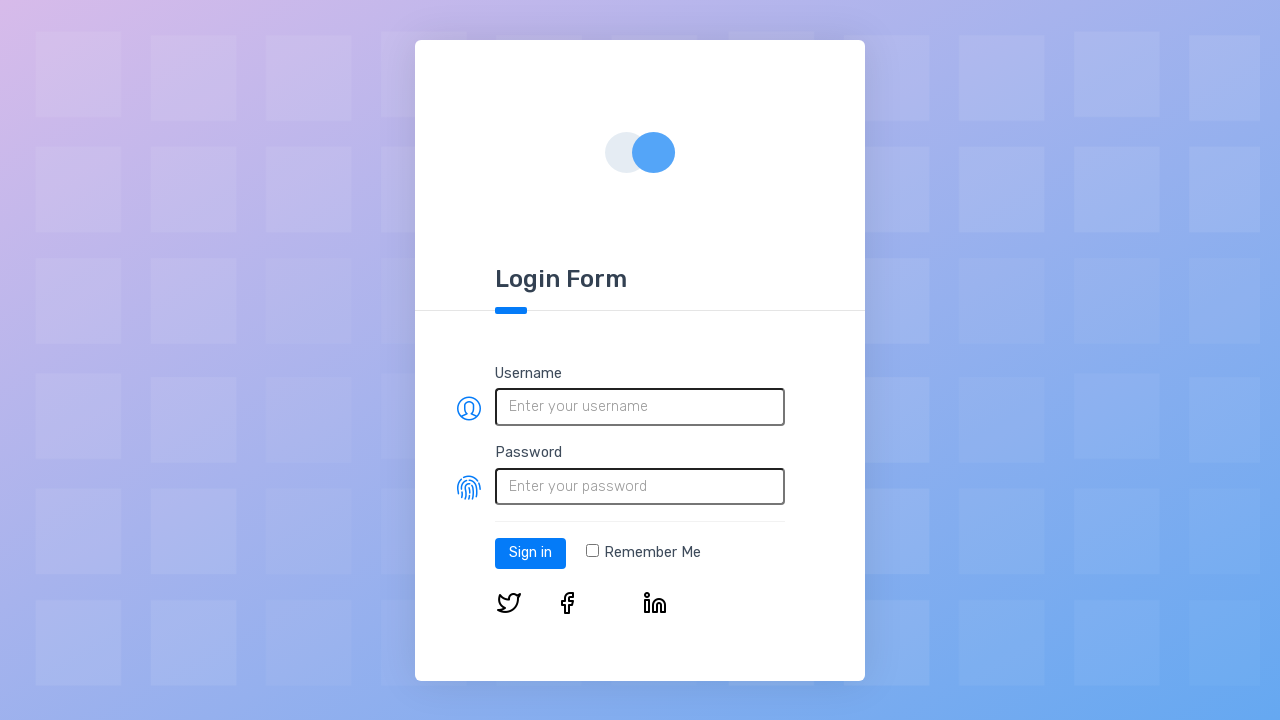

Clicked login button to proceed to app page at (530, 553) on #log-in
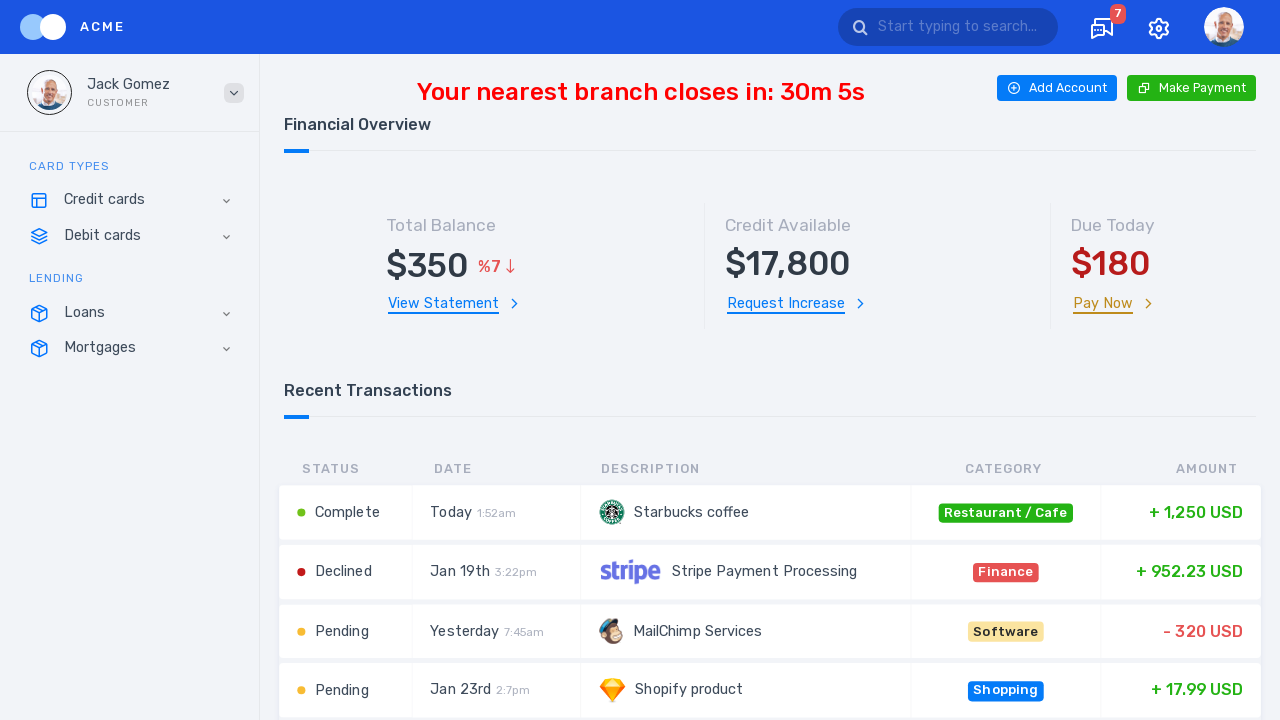

App page loaded after login (network idle state reached)
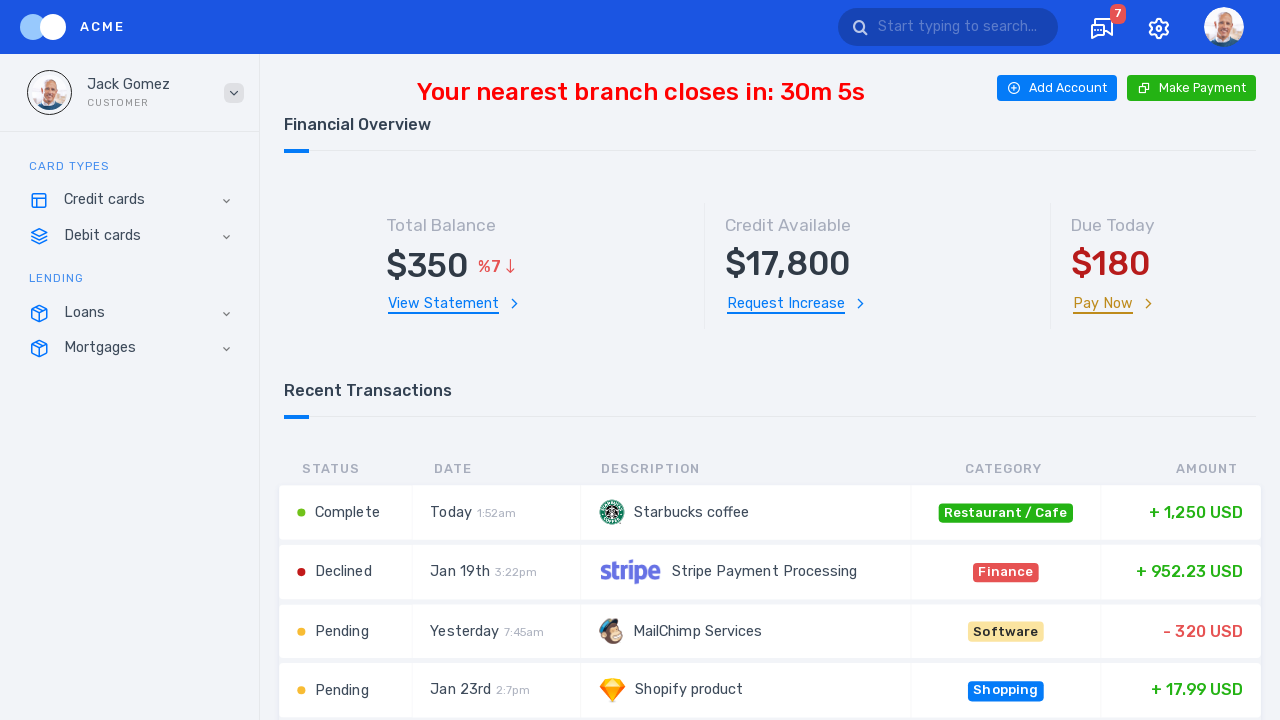

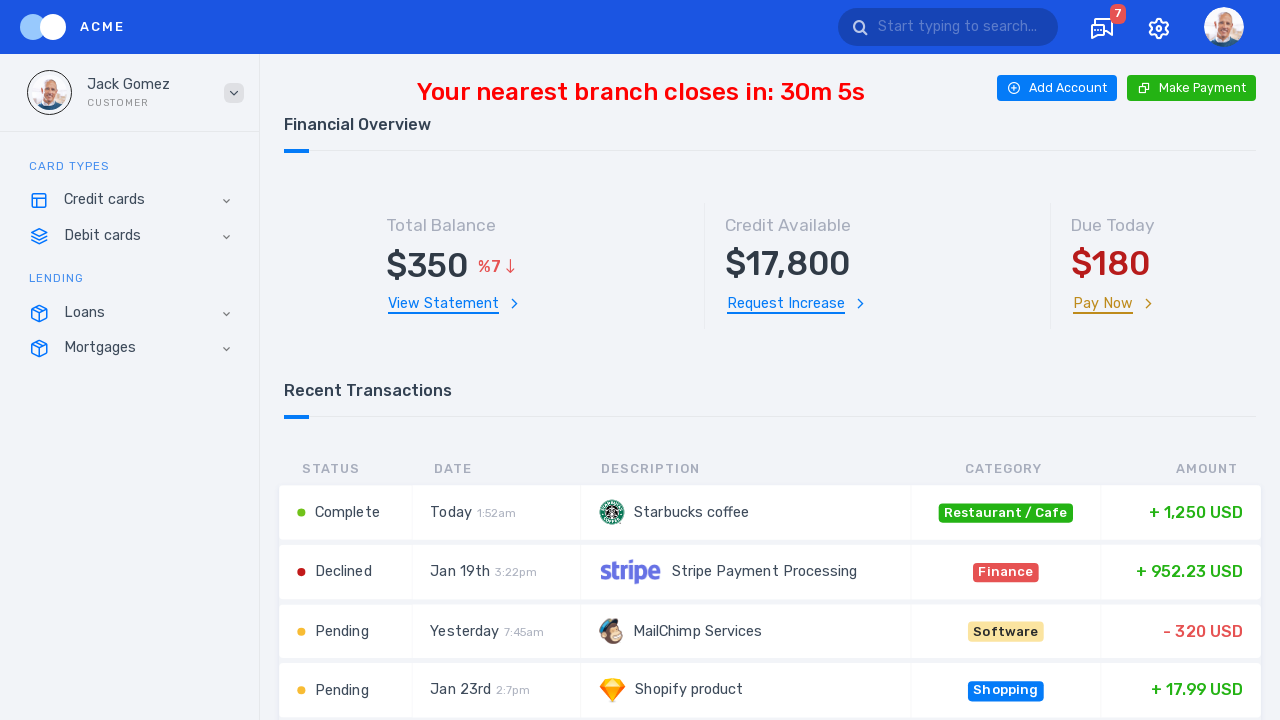